Tests XKCD page layout by modifying the logo image dimensions using JavaScript attribute changes

Starting URL: https://xkcd.com/554/

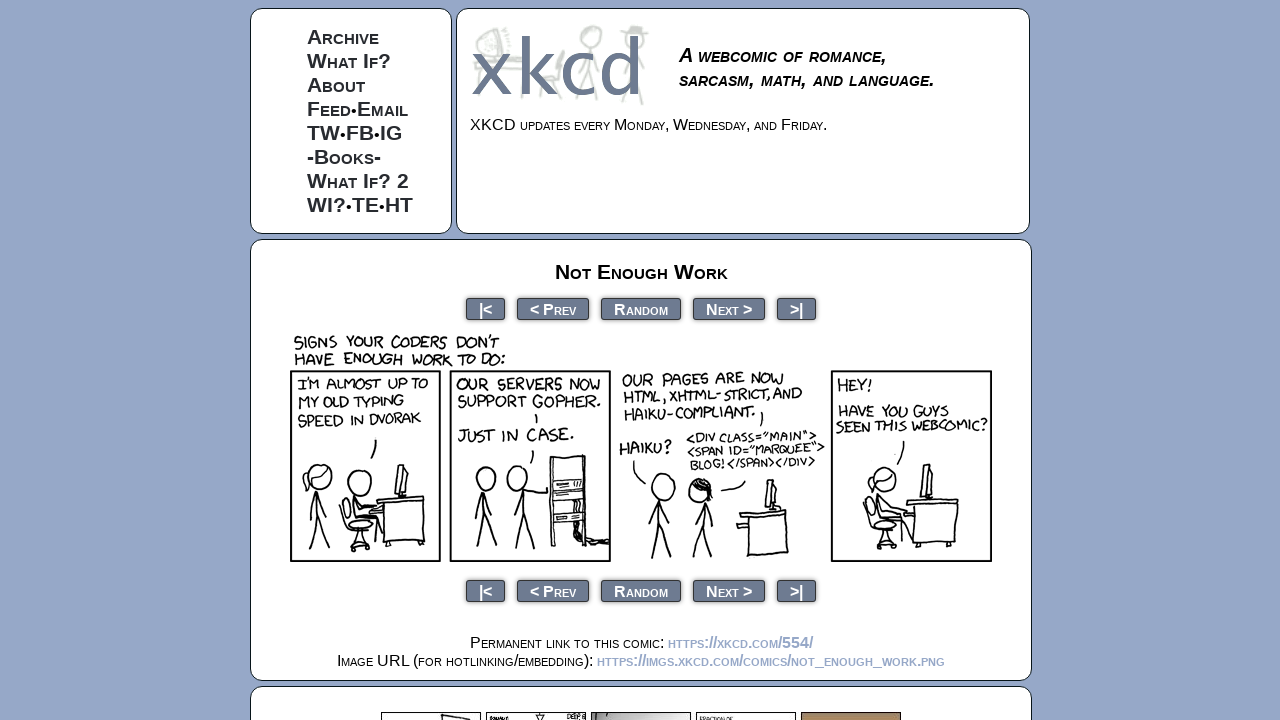

Modified XKCD logo height attribute from 83 to 130 pixels using JavaScript
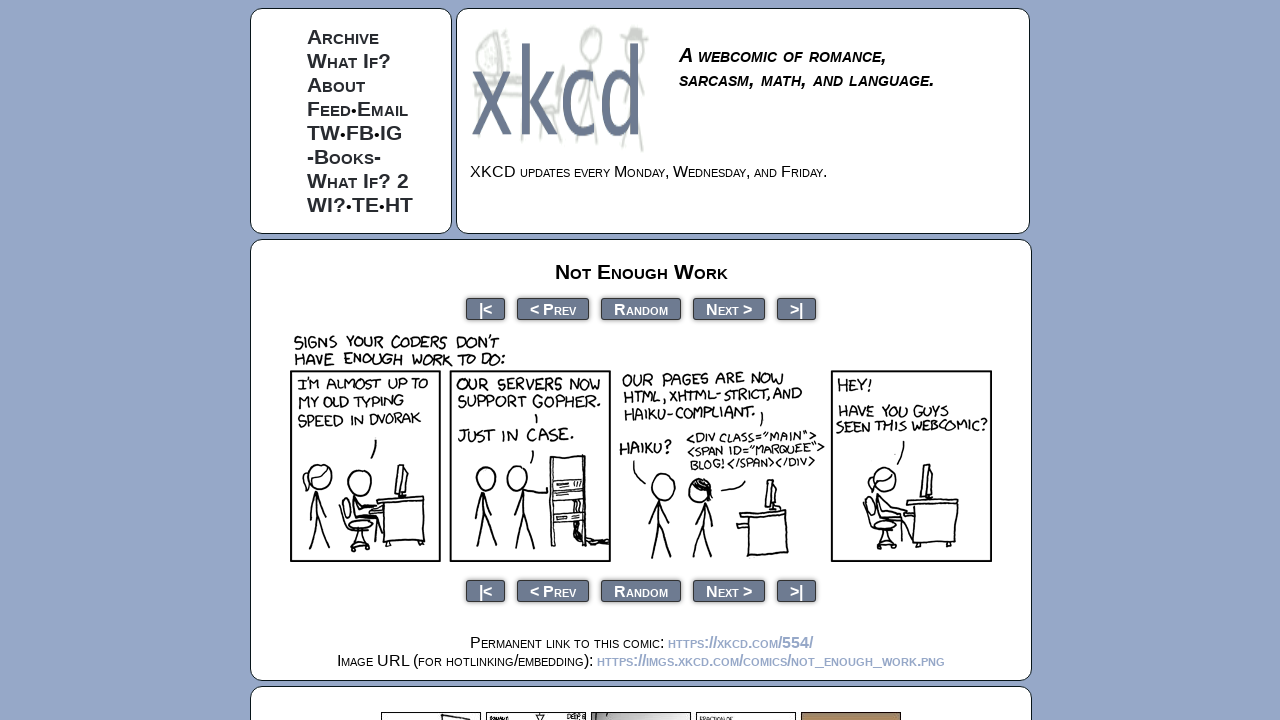

Modified XKCD logo width attribute from 185 to 120 pixels using JavaScript
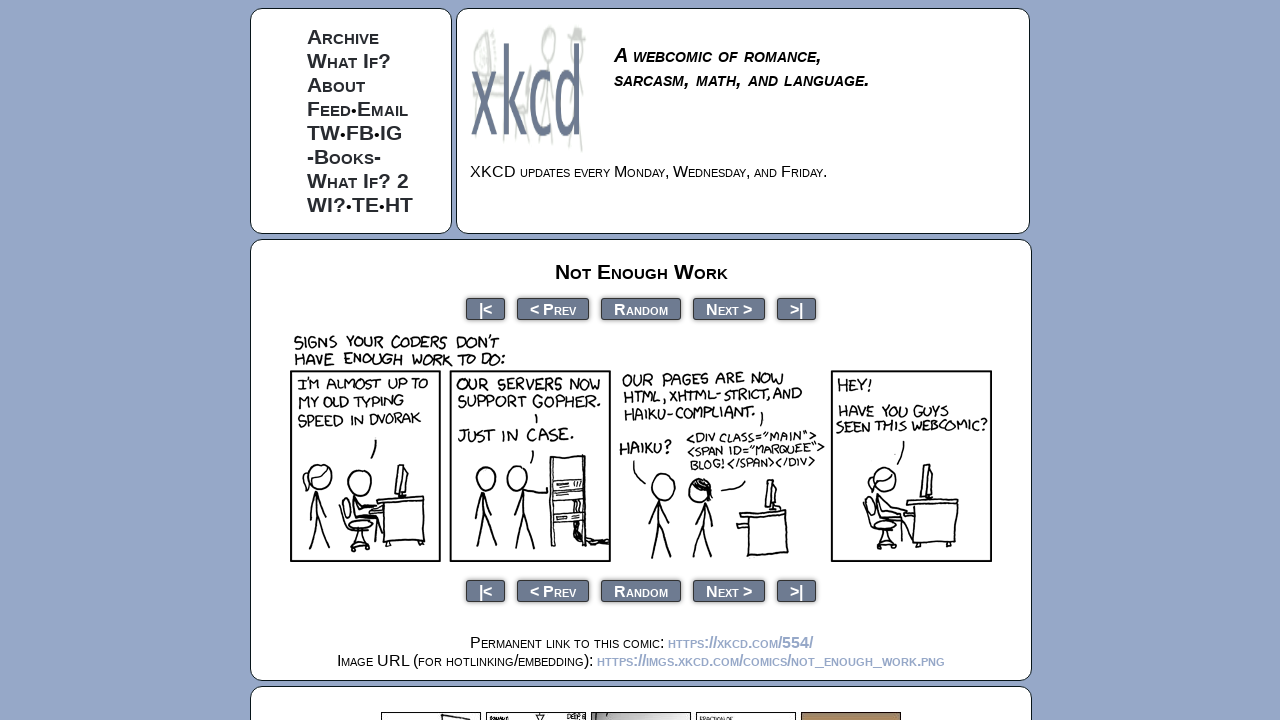

Waited 500ms for layout changes to be applied
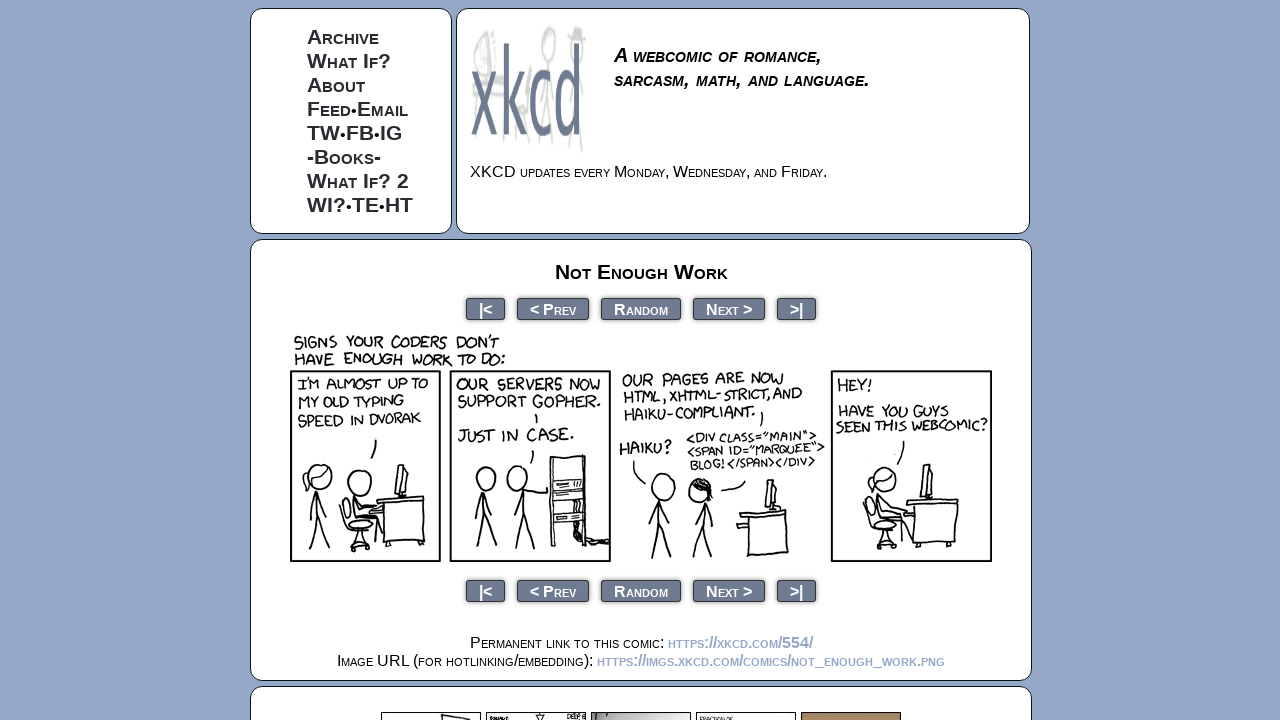

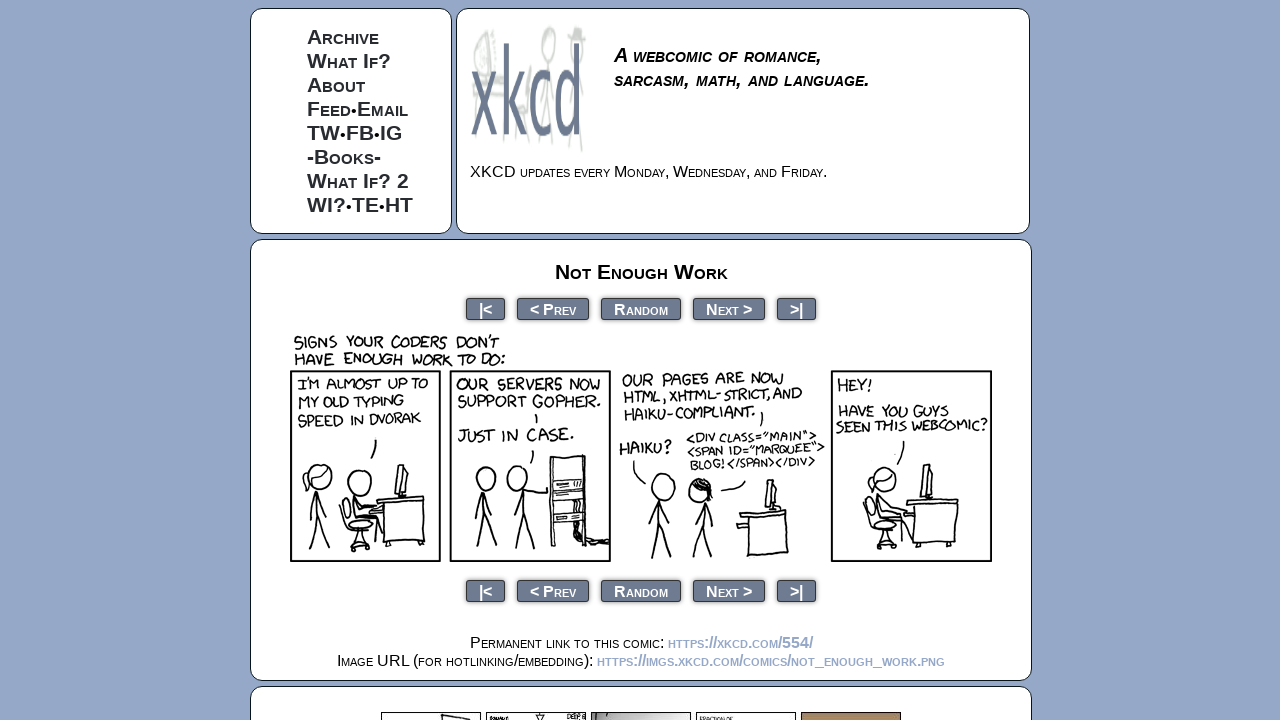